Tests filling out a simple form with personal information (first name, last name, city, country) using various element locator strategies and submitting it.

Starting URL: http://suninjuly.github.io/simple_form_find_task.html

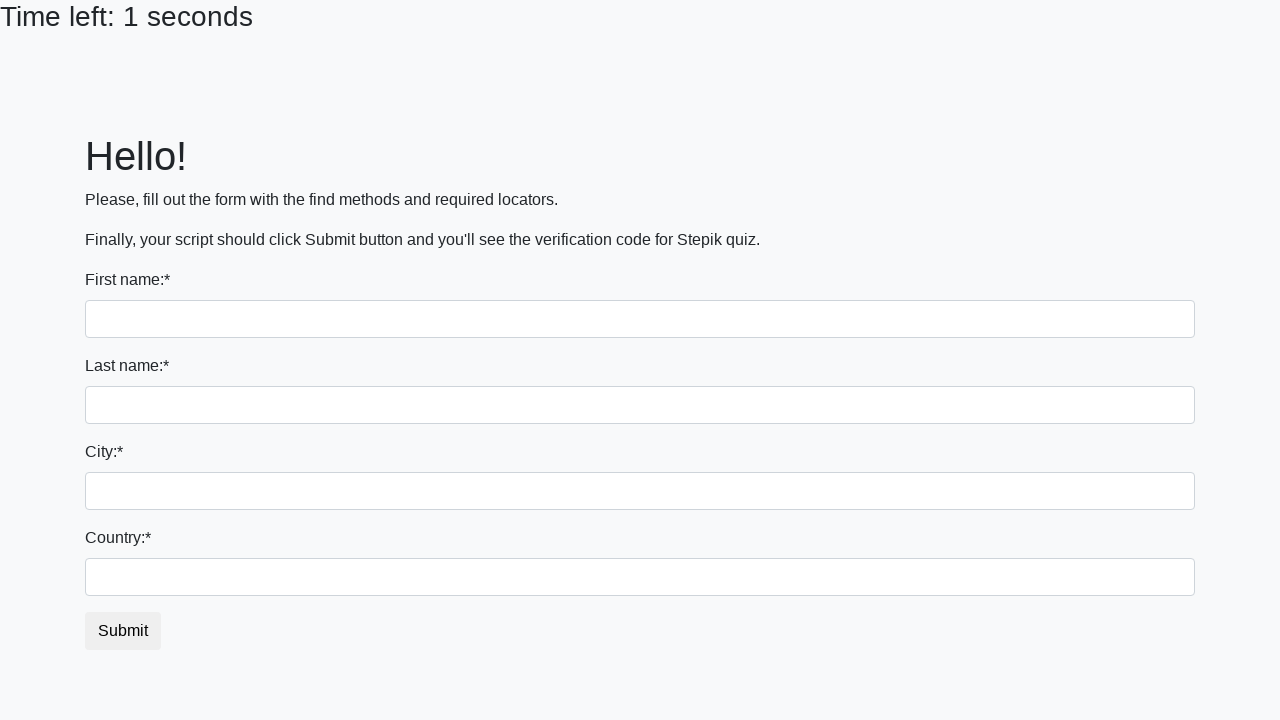

Filled first name field with 'Ivan' using tag name locator on input
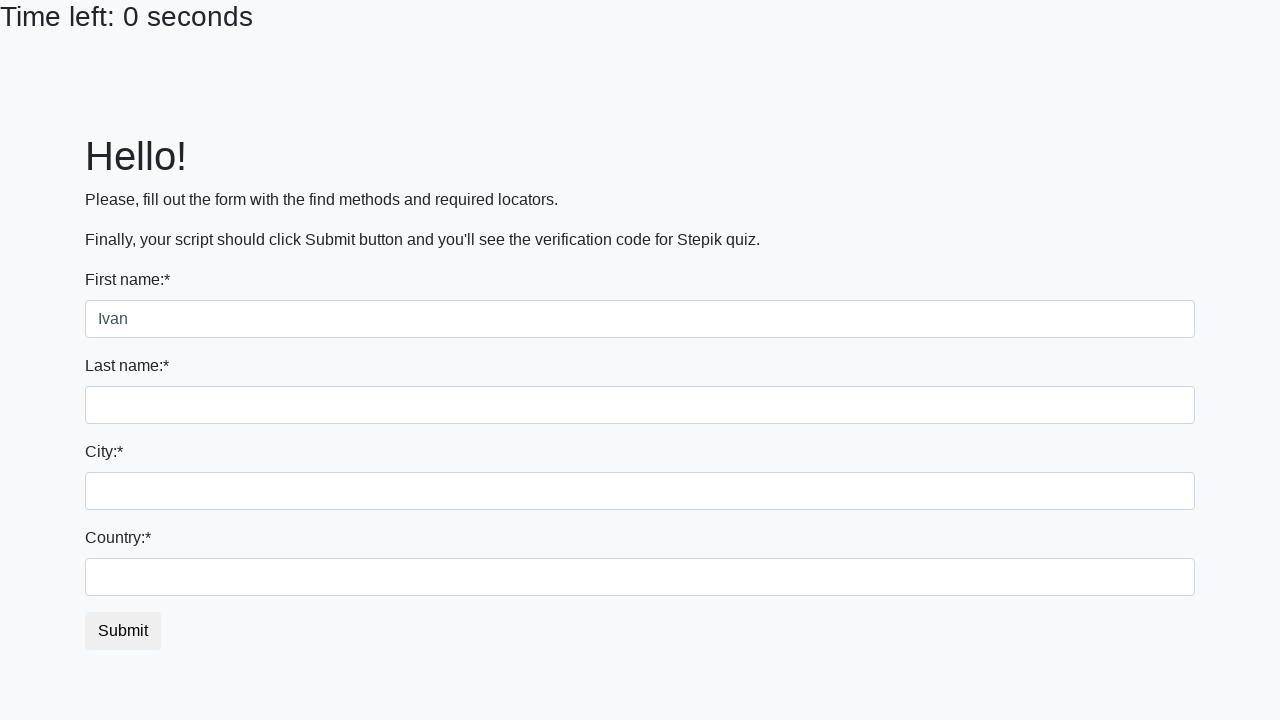

Filled last name field with 'Petrov' using name attribute locator on input[name='last_name']
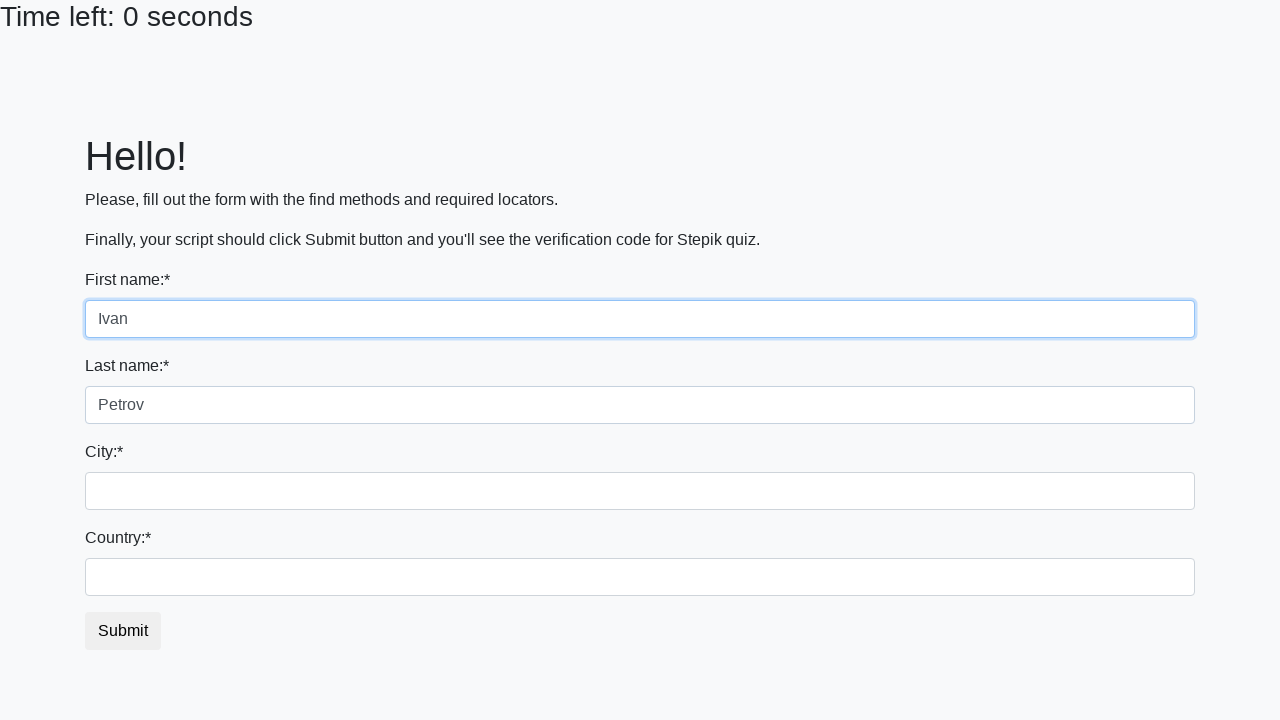

Filled city field with 'Smolensk' using class name locator on .city
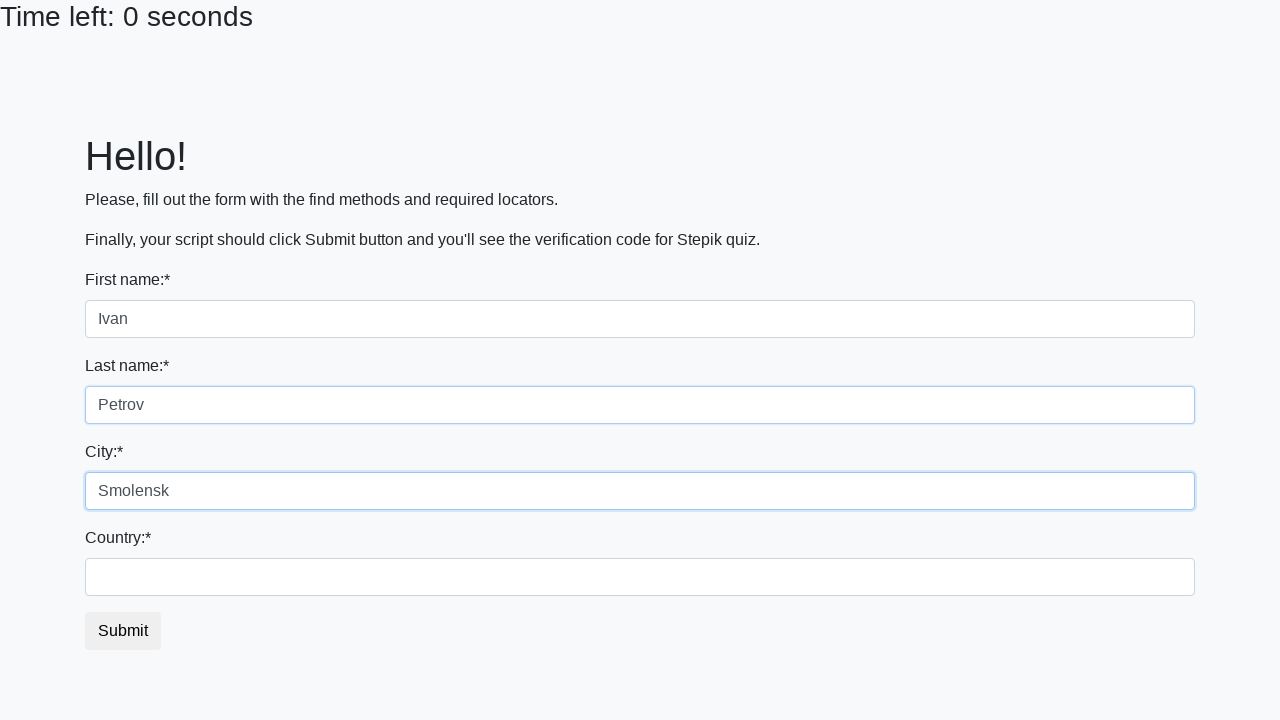

Filled country field with 'Russia' using ID locator on #country
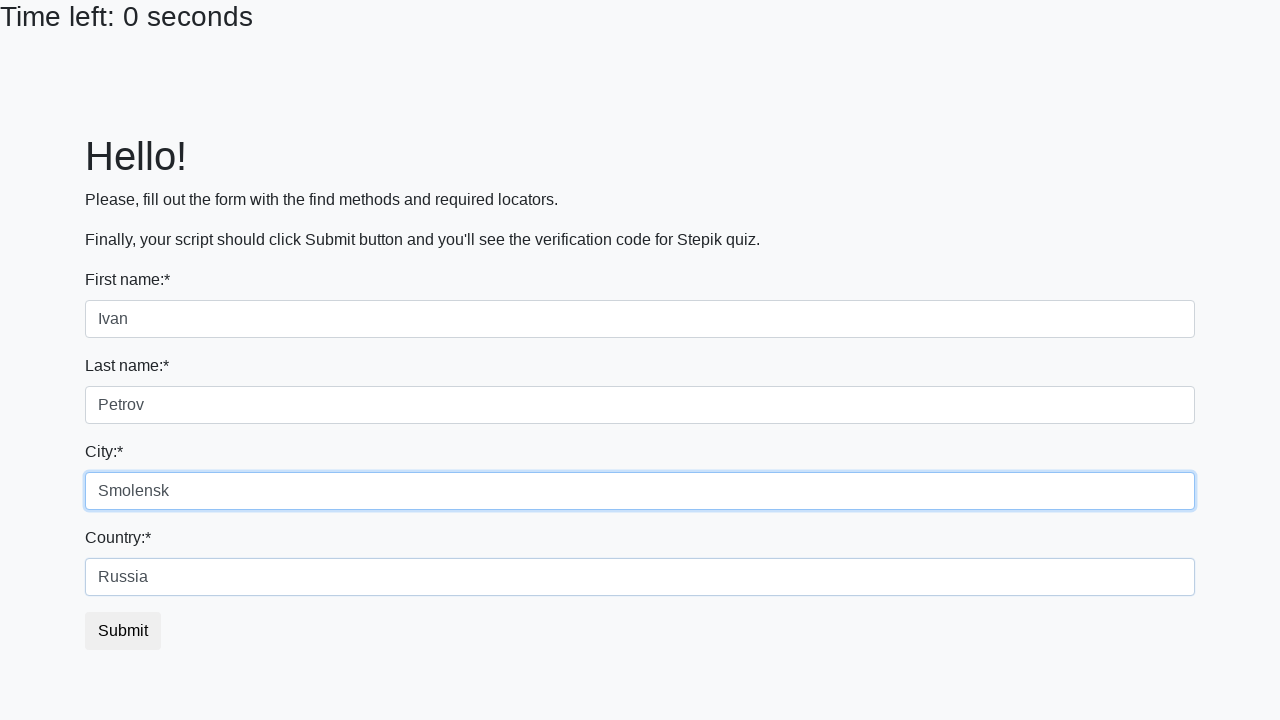

Clicked submit button to submit the form at (123, 631) on button.btn
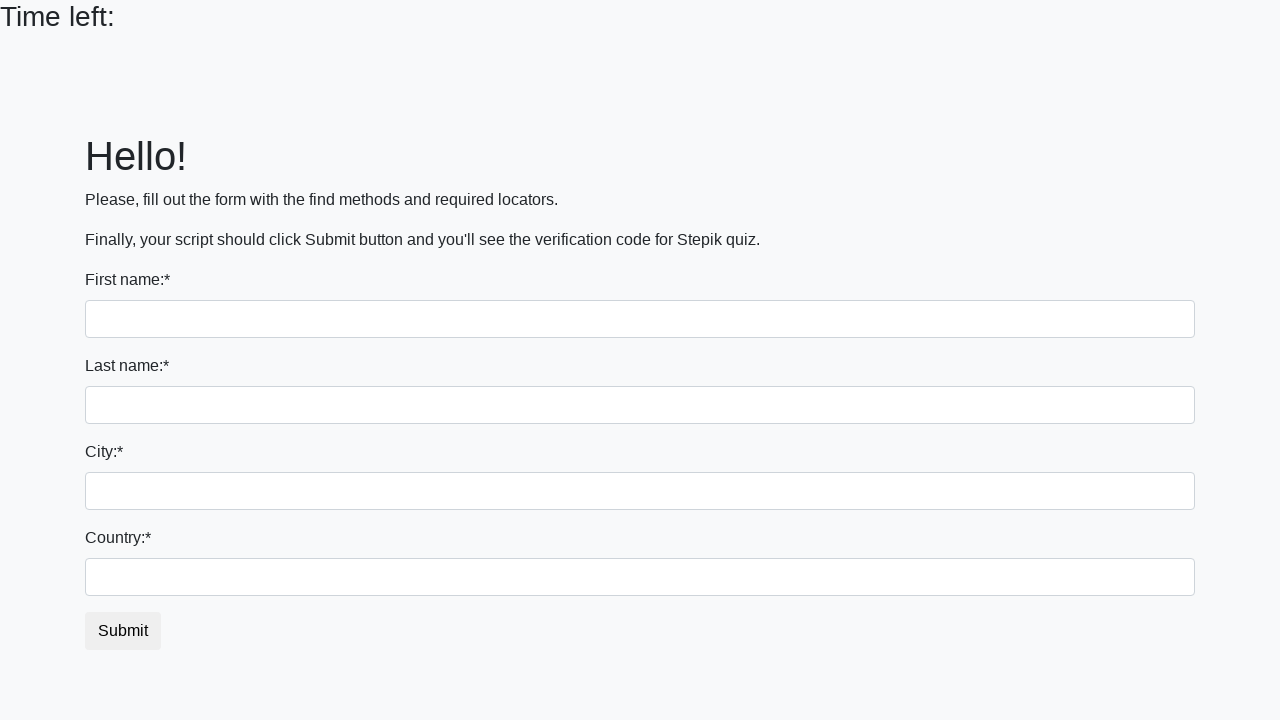

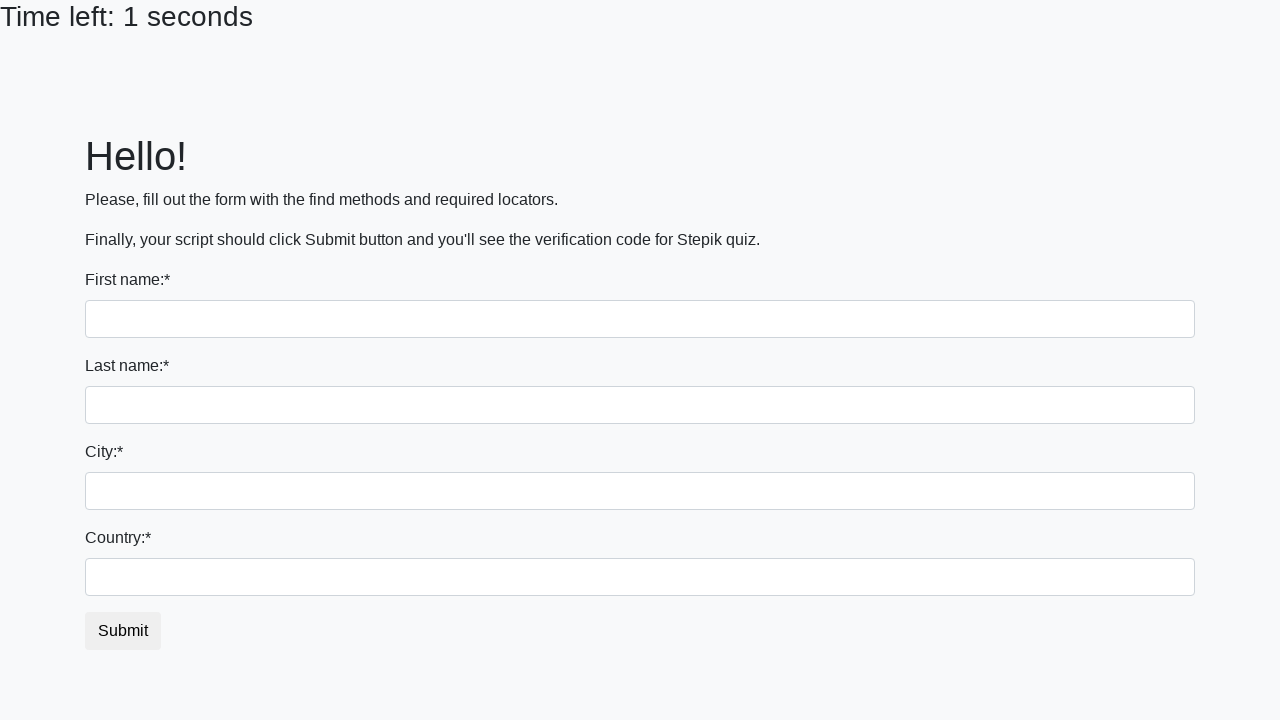